Clicks login with empty credentials and verifies error message is displayed

Starting URL: https://the-internet.herokuapp.com/login

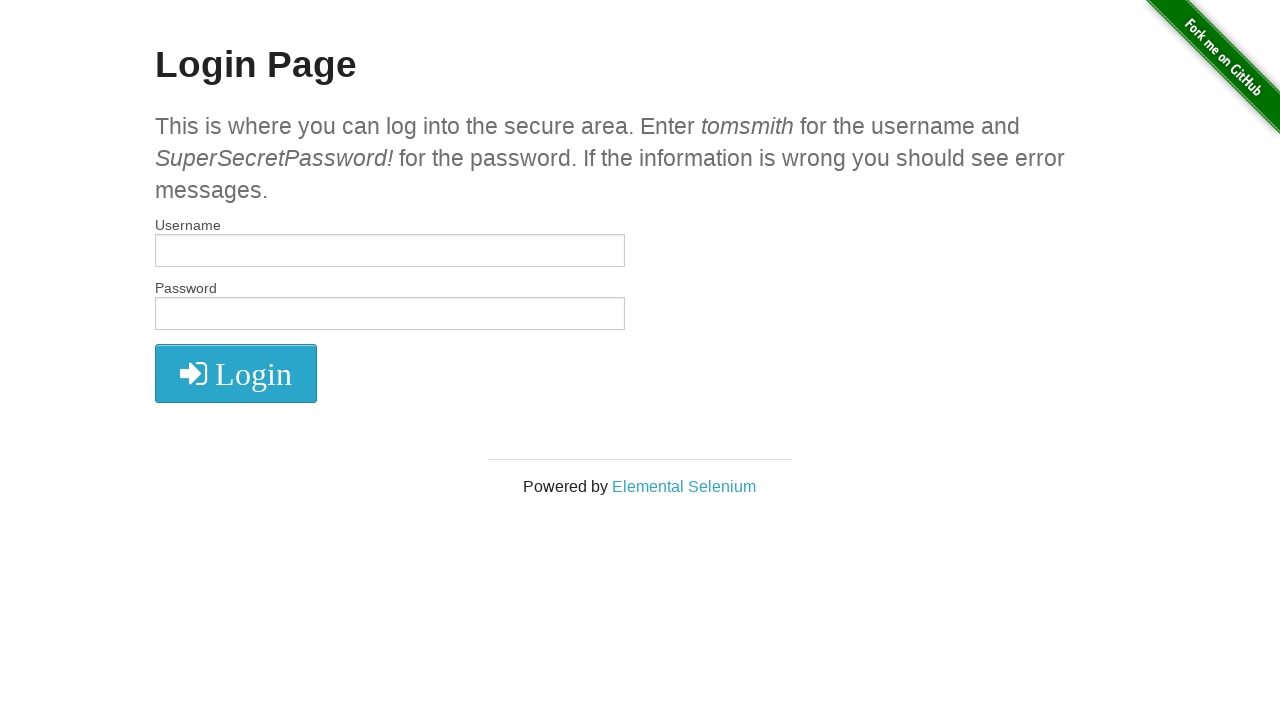

Navigated to login page
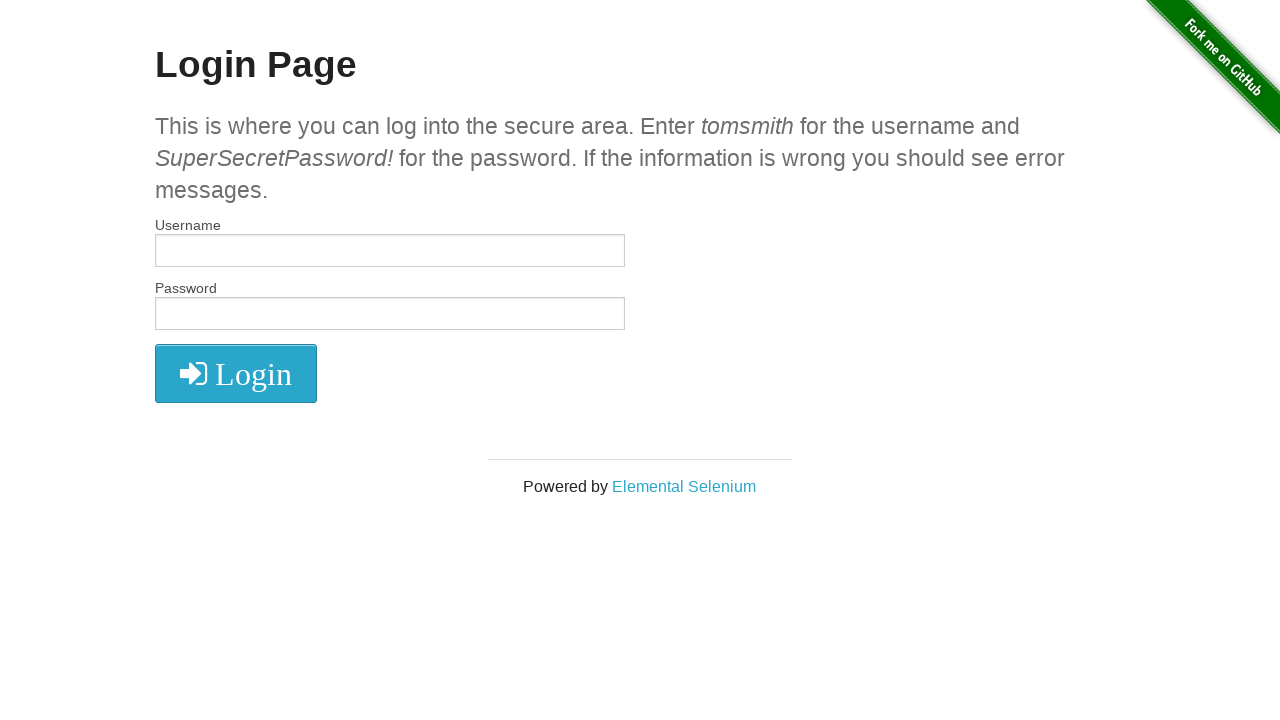

Clicked login button with empty credentials at (236, 373) on xpath=//button[@type="submit"]
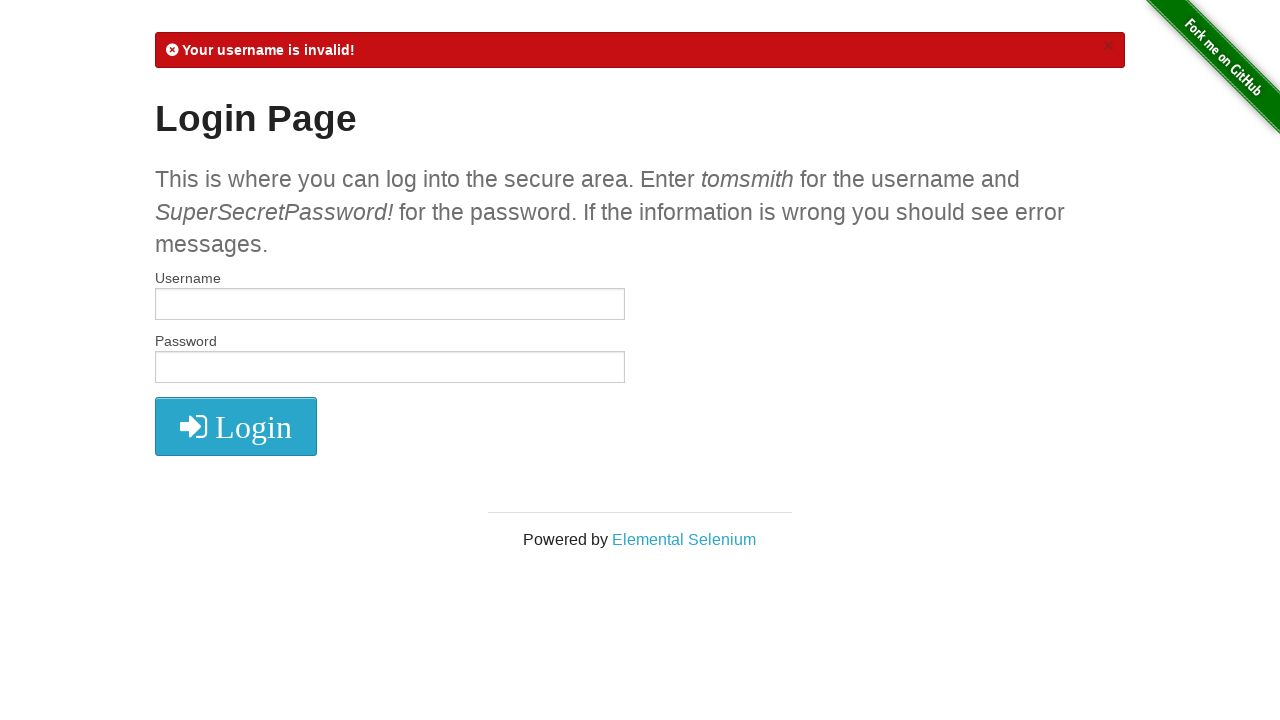

Error message appeared on page
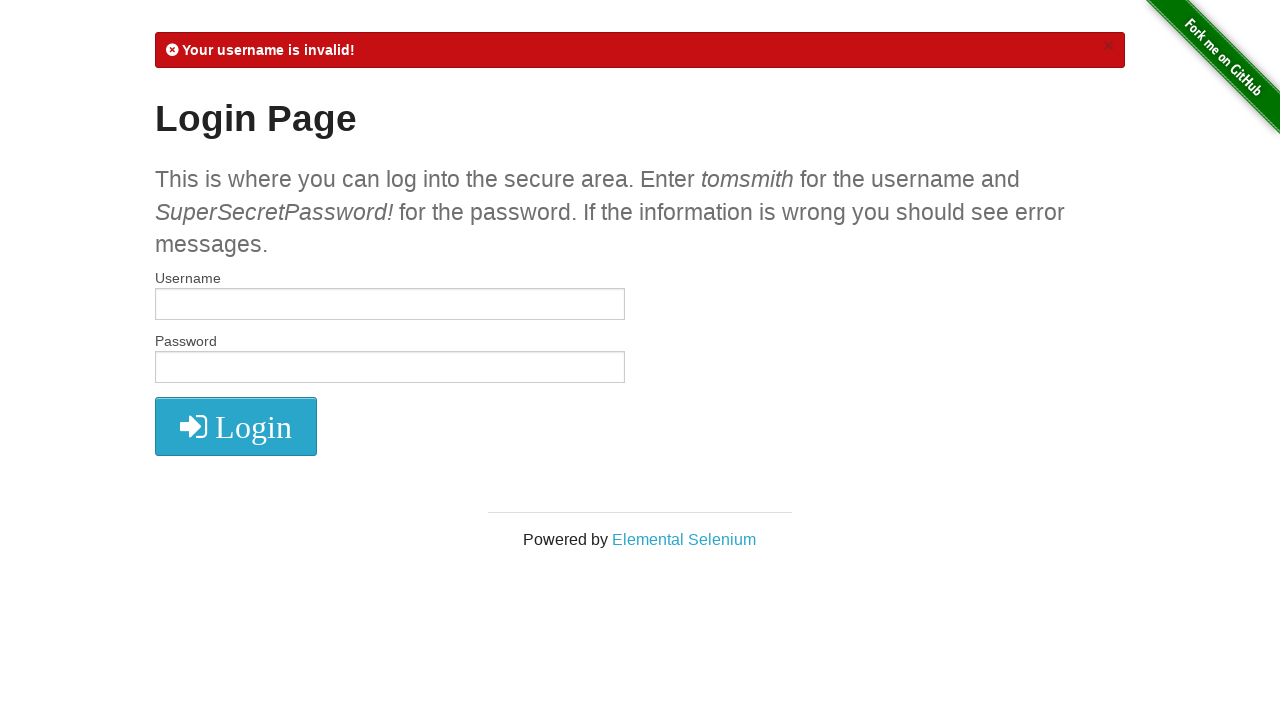

Located error message element
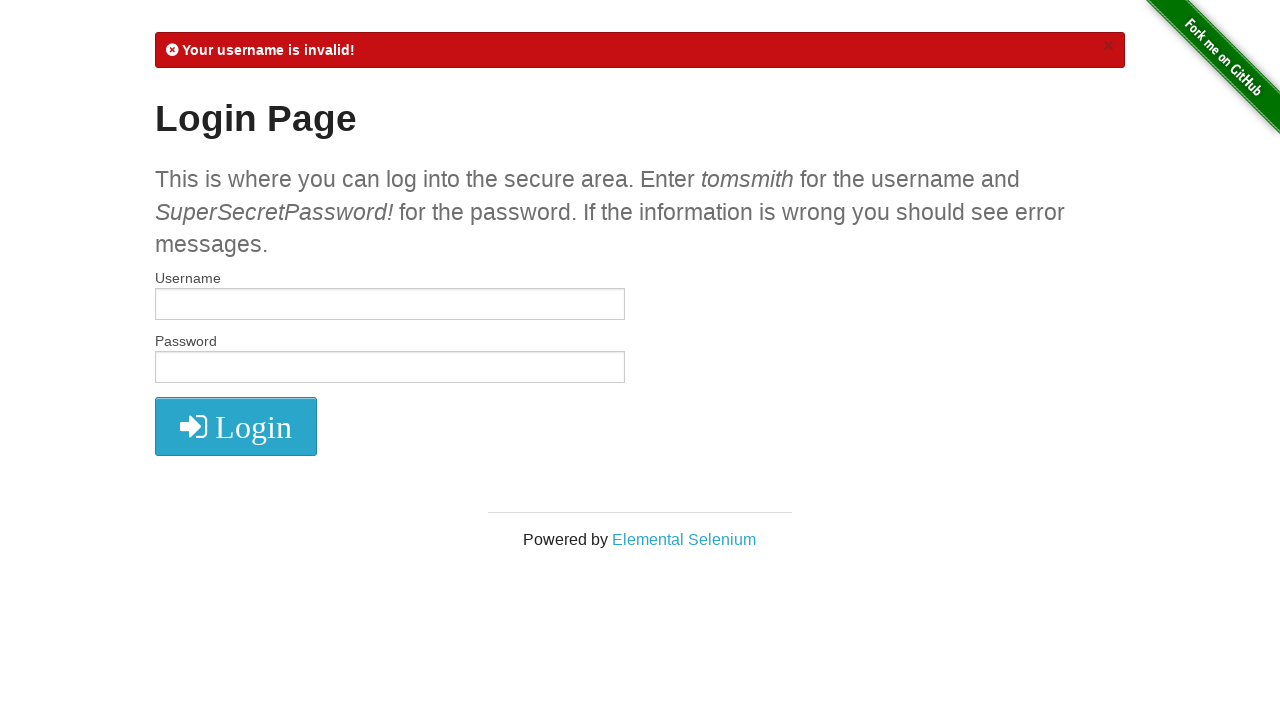

Verified error message is displayed
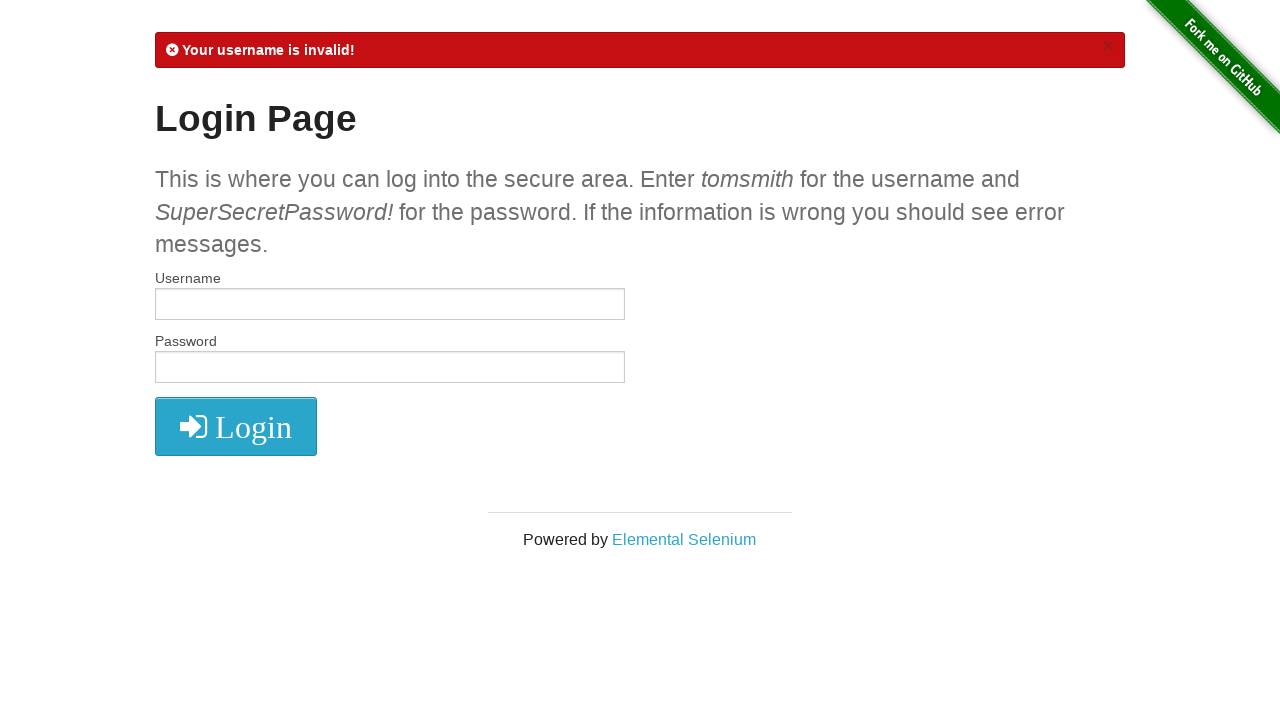

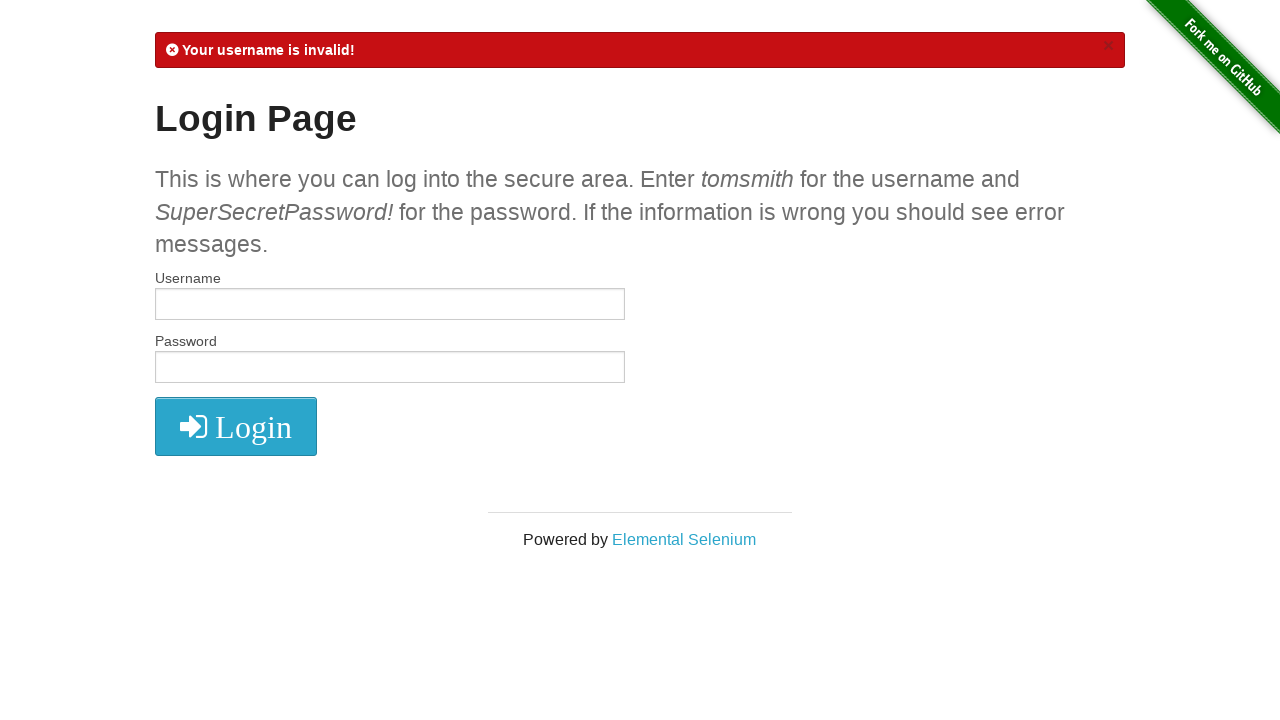